Tests that the floating menu remains visible after scrolling to a specific element on the page

Starting URL: https://the-internet.herokuapp.com/floating_menu

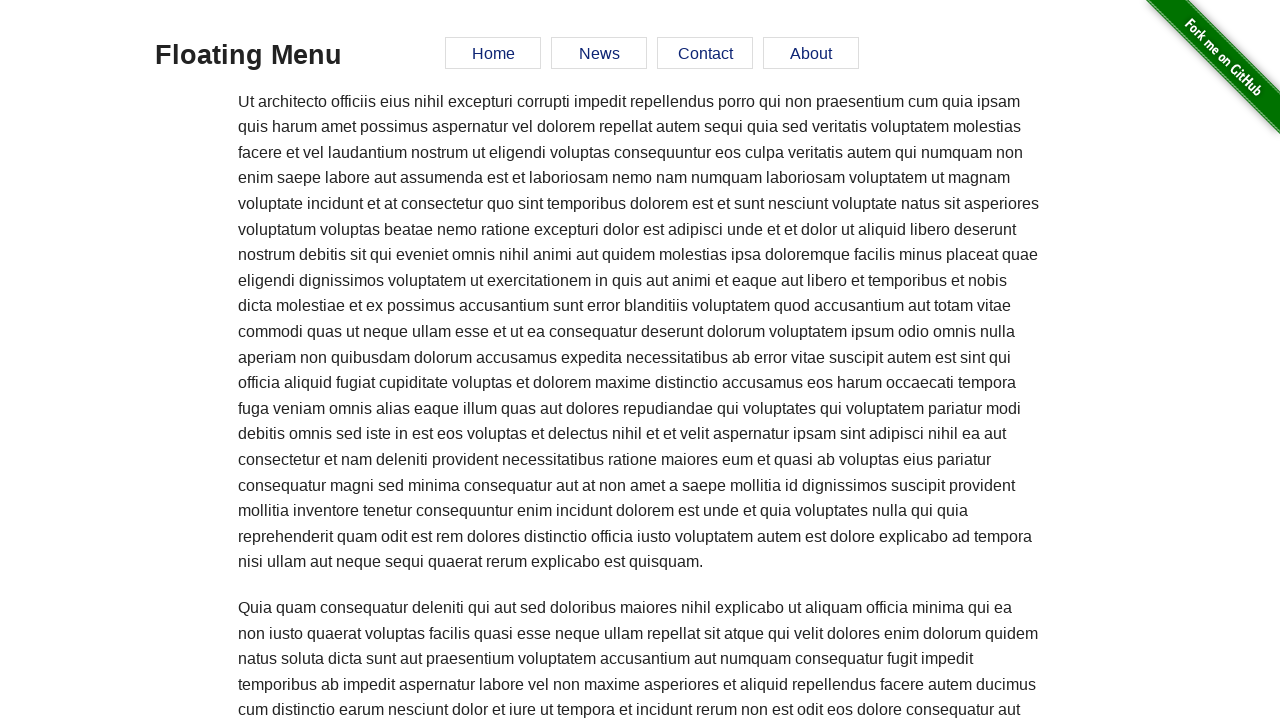

Scrolled to 'Elemental Selenium' link at bottom of page
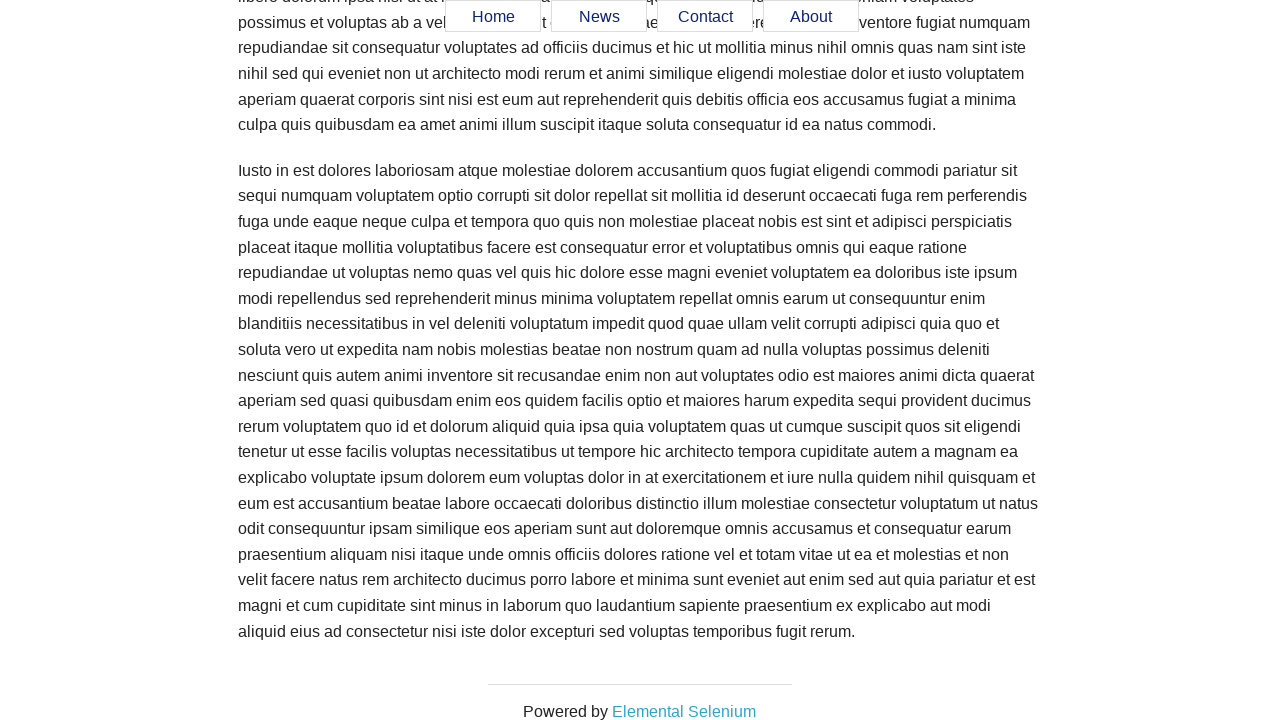

Verified 'Home' menu link is still visible after scrolling
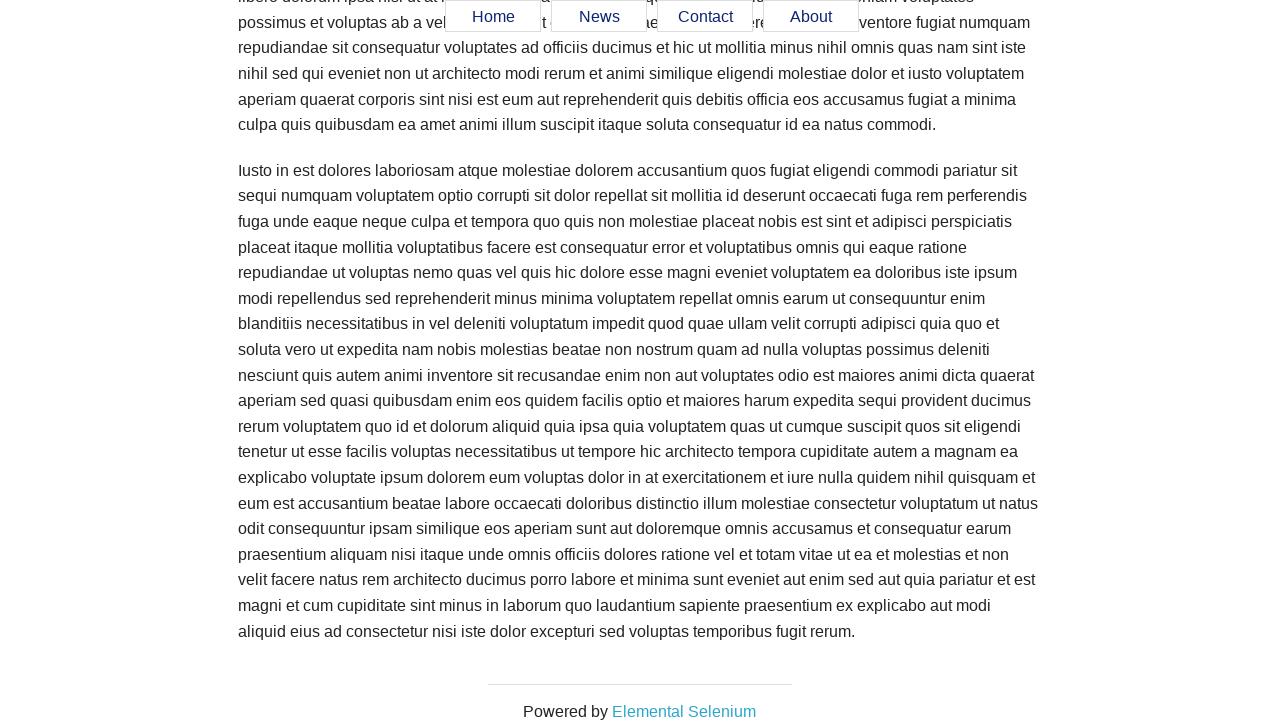

Verified 'News' menu link is still visible after scrolling
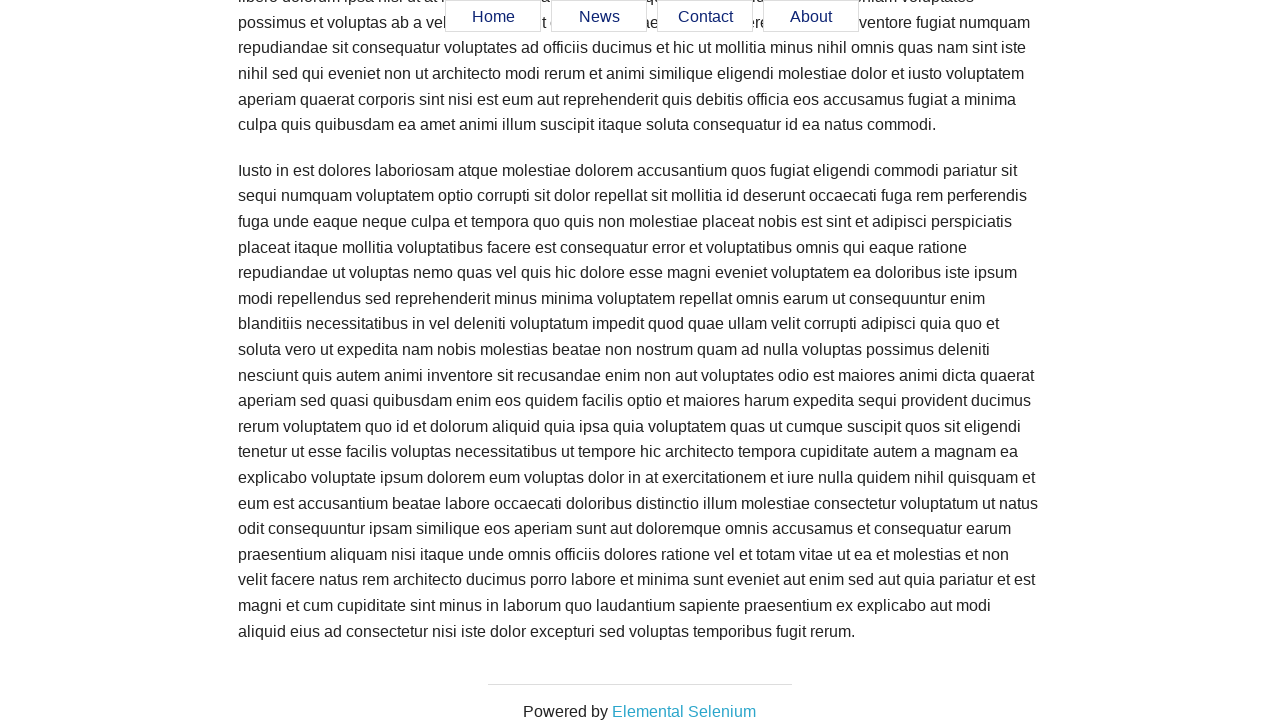

Verified 'Contact' menu link is still visible after scrolling
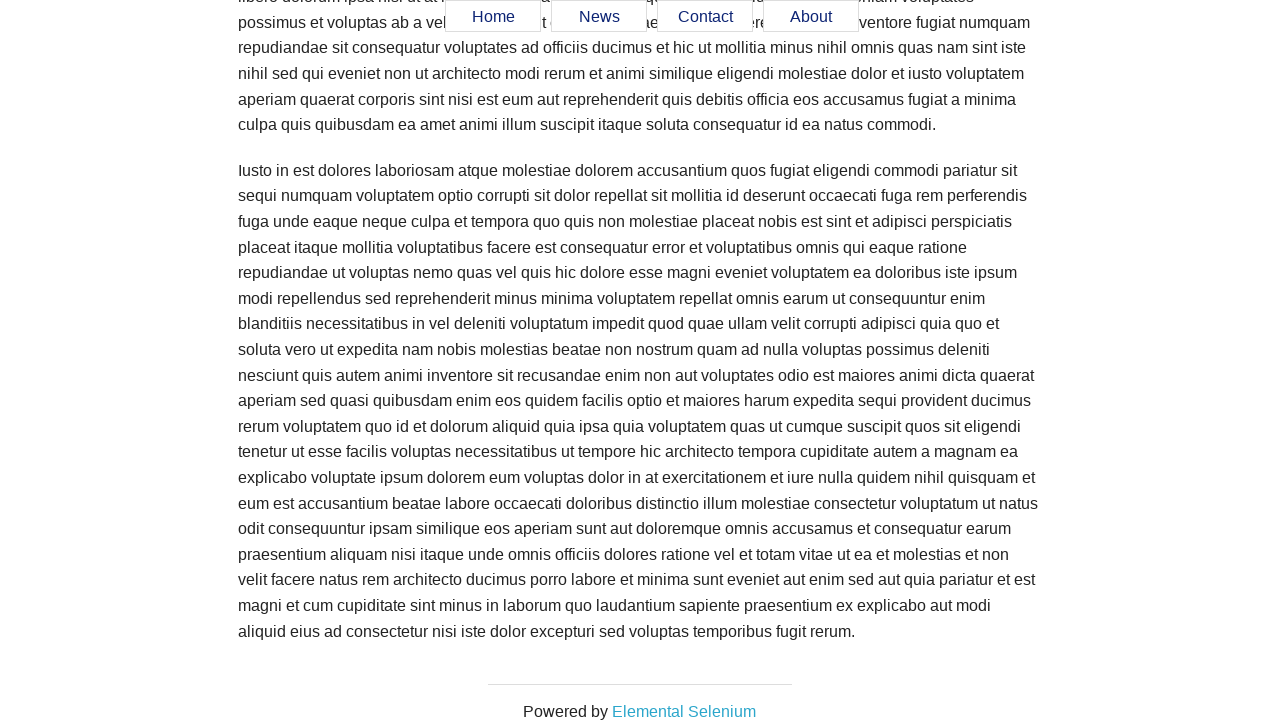

Verified 'About' menu link is still visible after scrolling
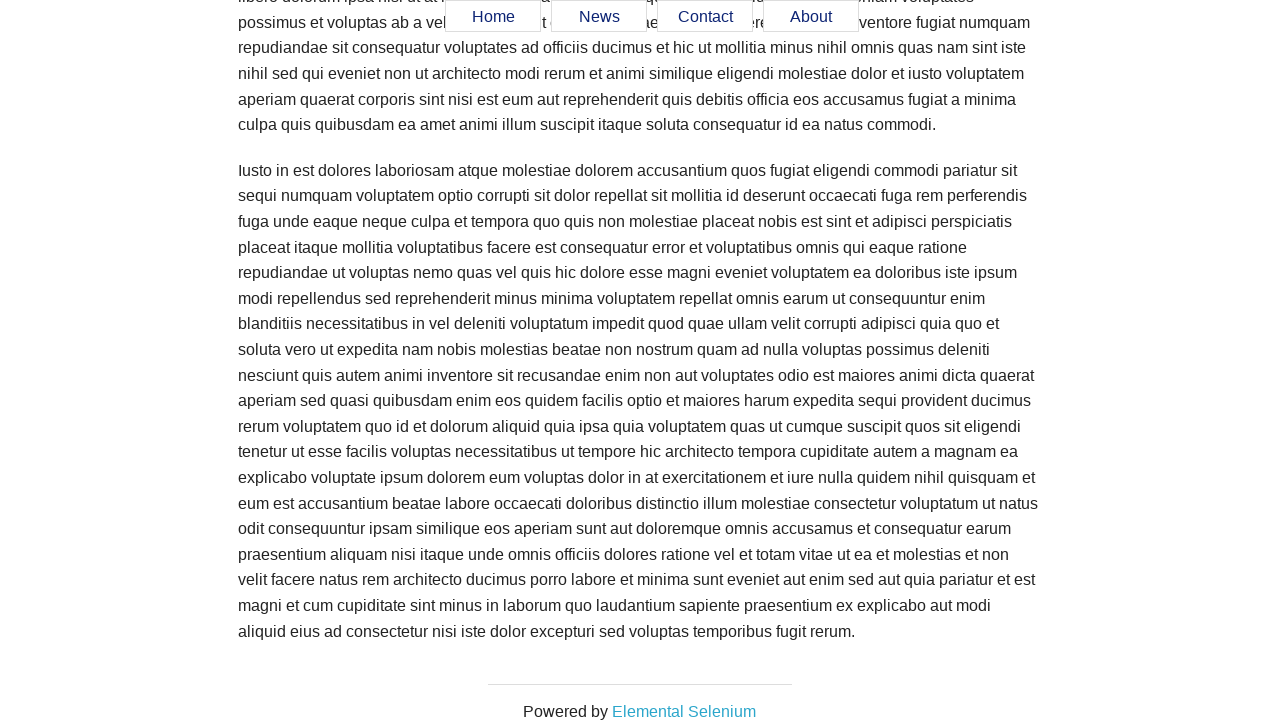

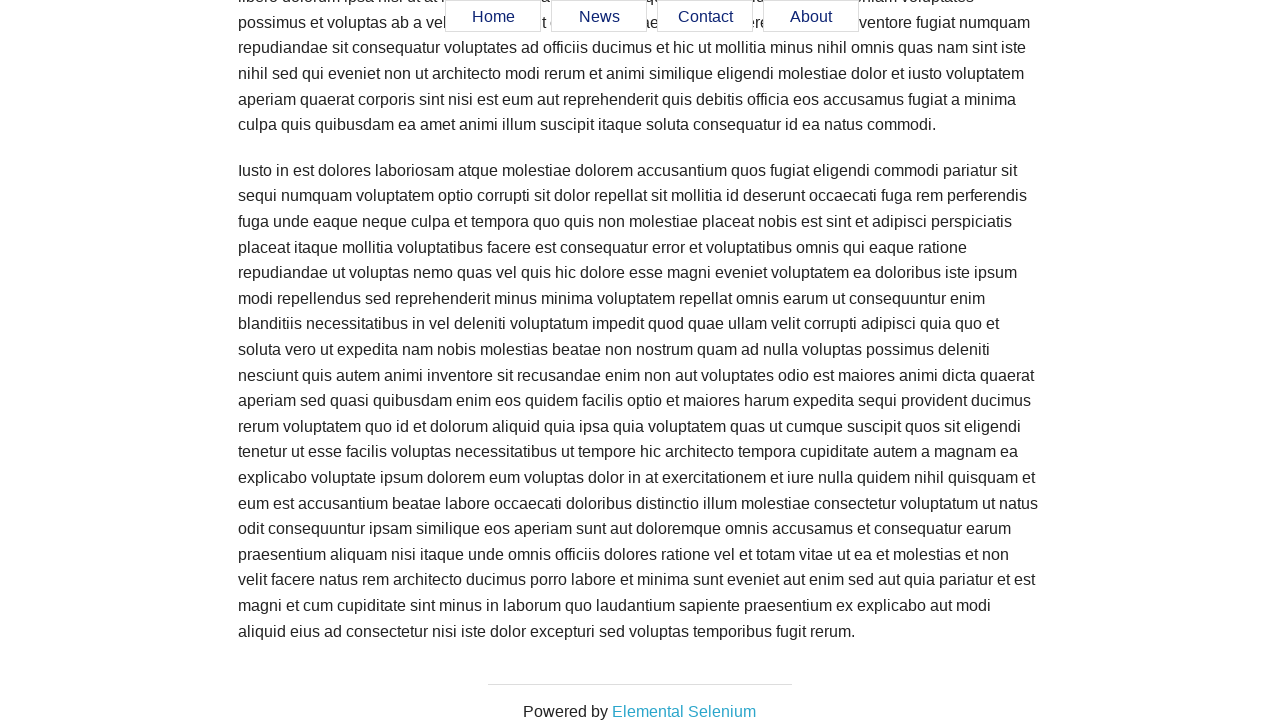